Tests checkbox interaction on W3Schools by switching to an iframe and clicking a checkbox if it's not already selected

Starting URL: https://www.w3schools.com/tags/tryit.asp?filename=tryhtml5_input_type_checkbox

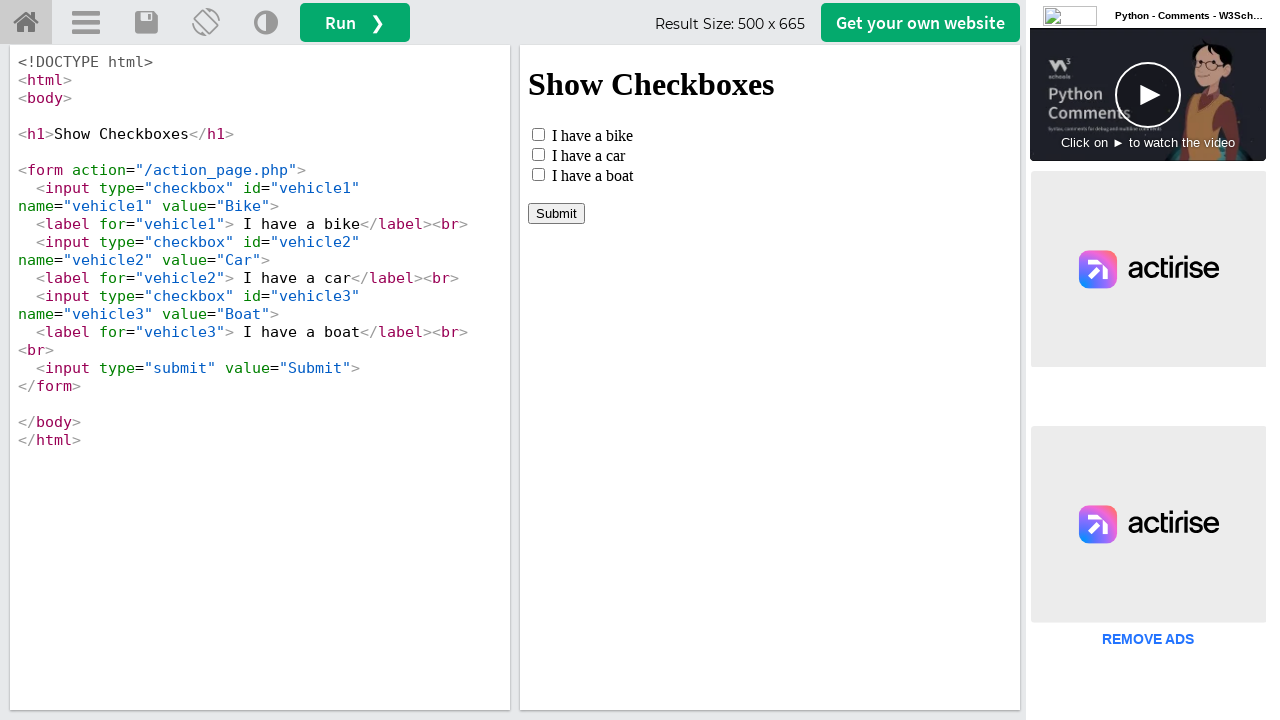

Located iframe with ID 'iframeResult'
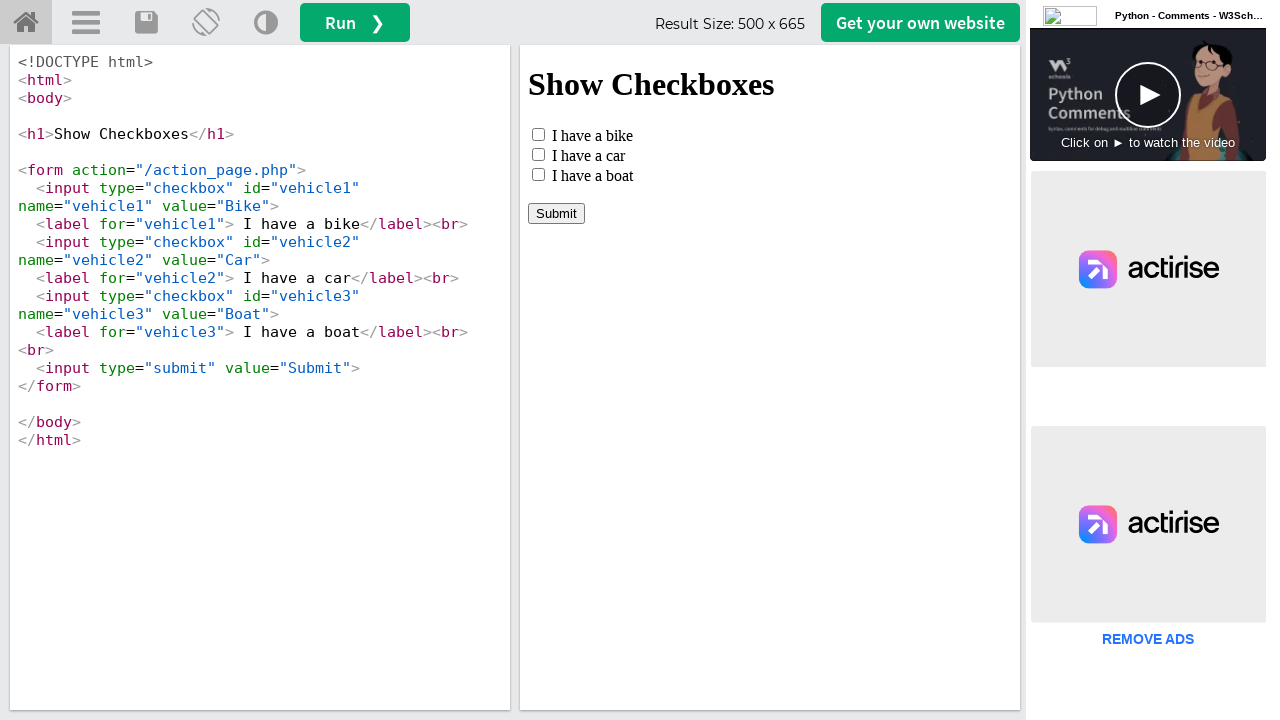

Located checkbox element with ID 'vehicle1' in iframe
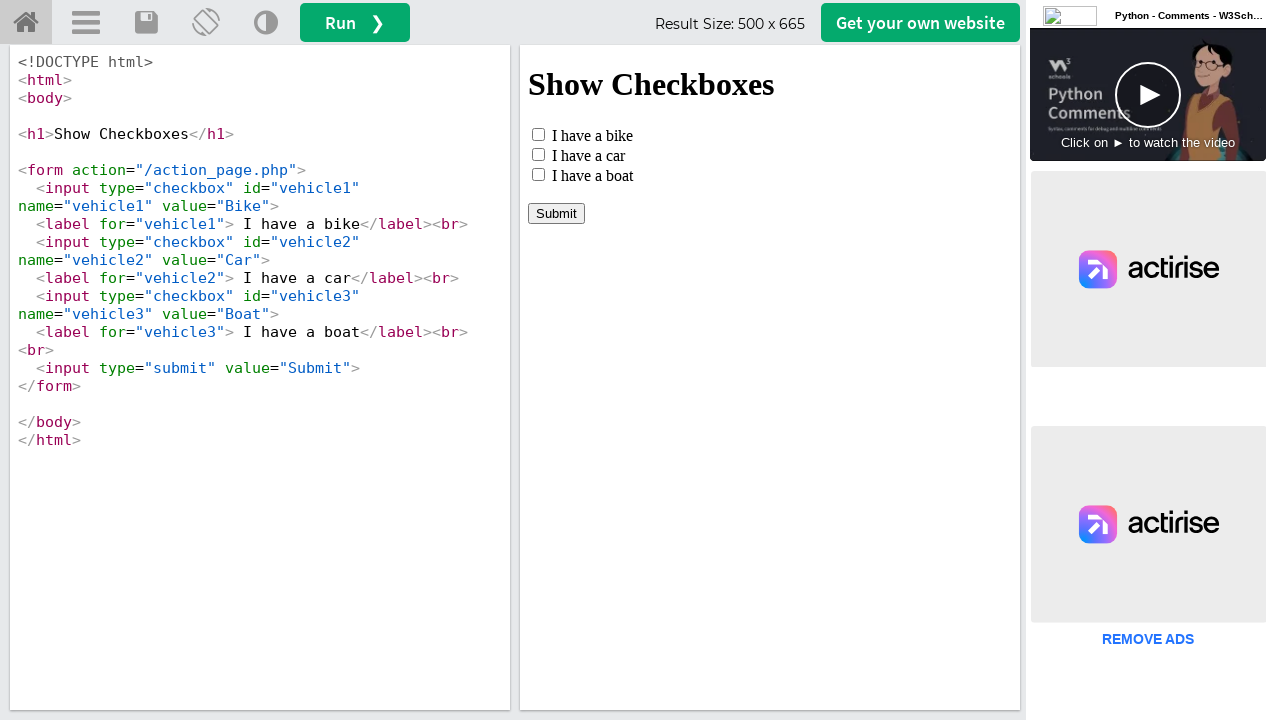

Checkbox is now visible
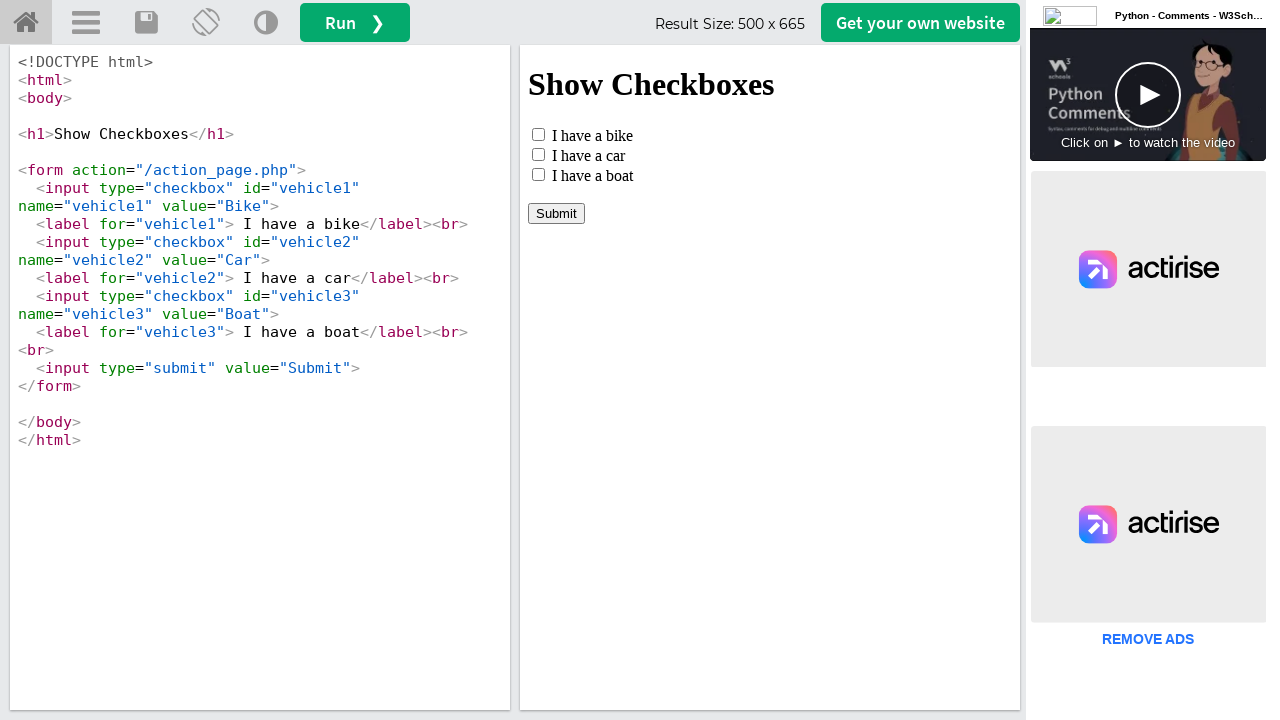

Checkbox was not selected, clicked to select it at (538, 134) on #iframeResult >> internal:control=enter-frame >> #vehicle1
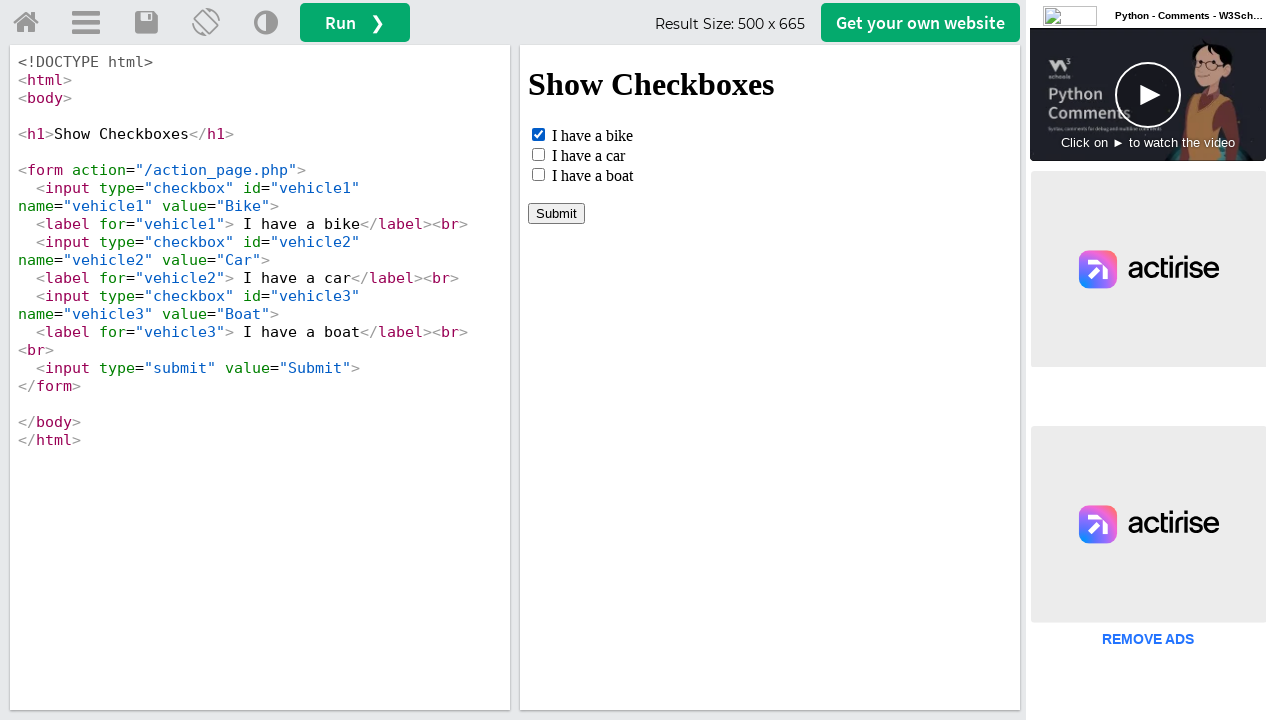

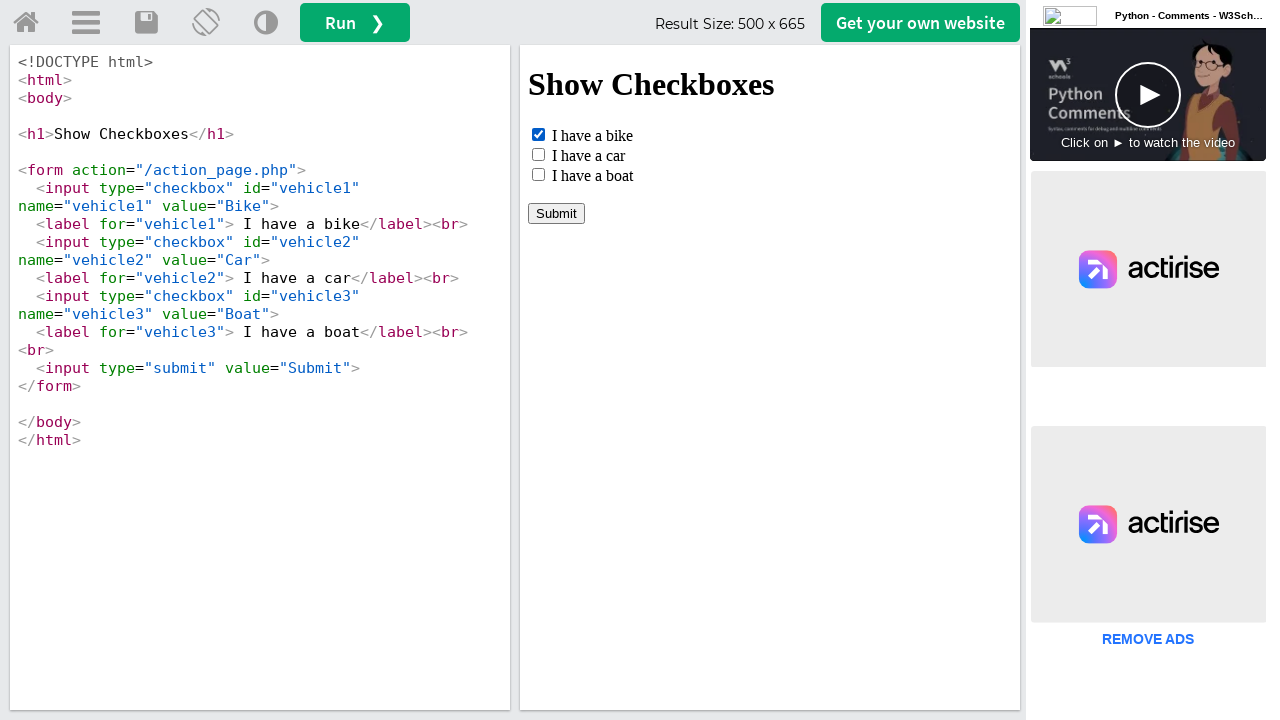